Tests creating a train reservation by selecting date, train, seat, and filling passenger details (first name, last name, email), then submitting the form.

Starting URL: https://demo-app-fe.vercel.app/

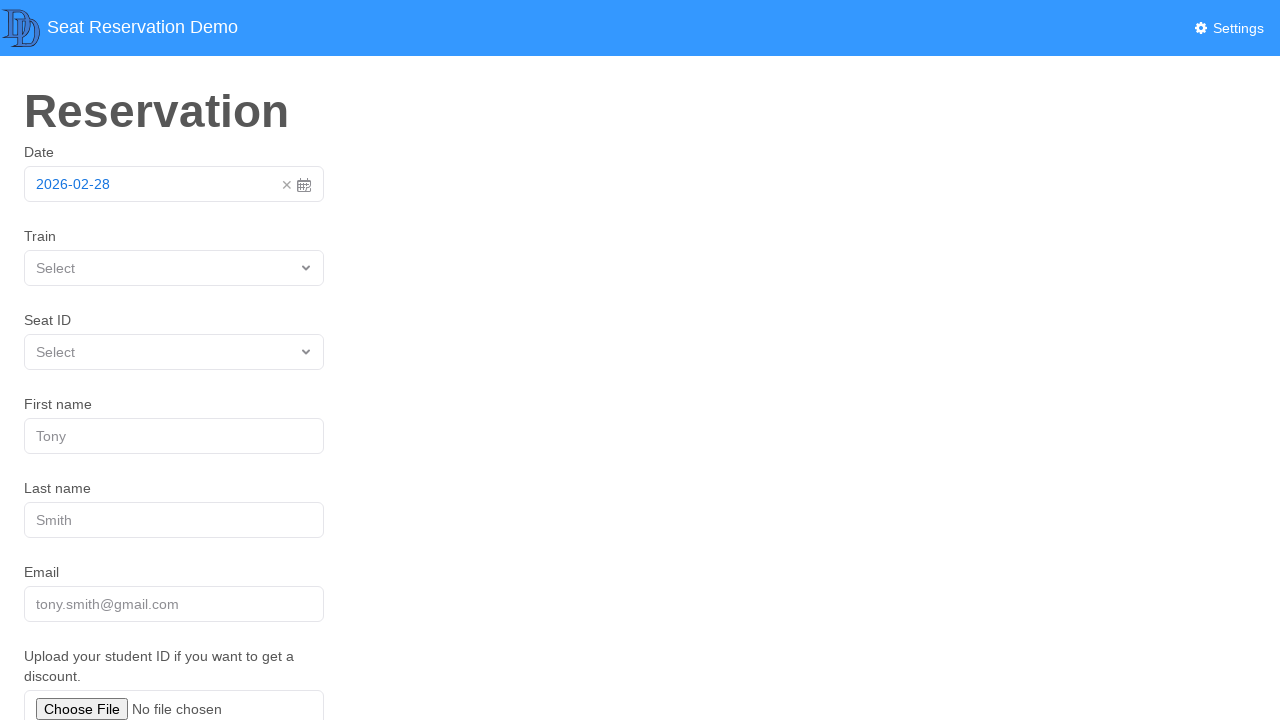

Closed initial popup/modal at (287, 185) on text=✕
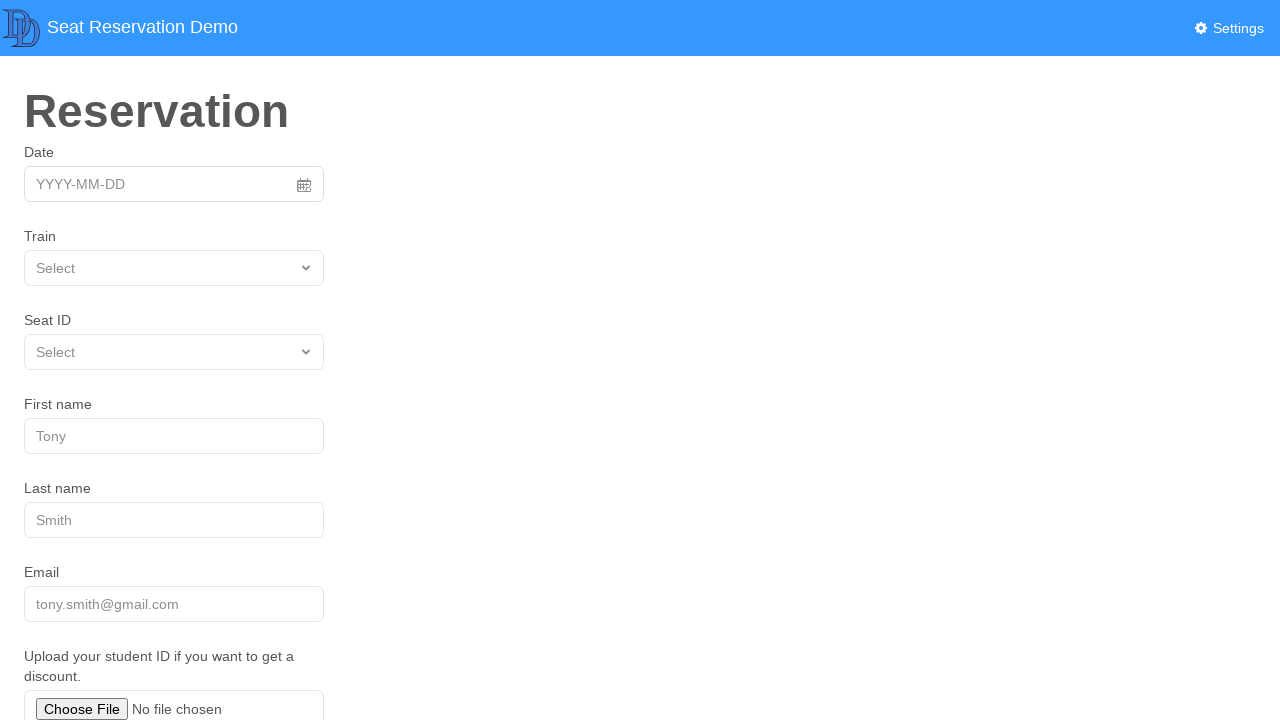

Clicked date picker at (174, 184) on a[role="combobox"]:has-text("YYYY-MM-DD")
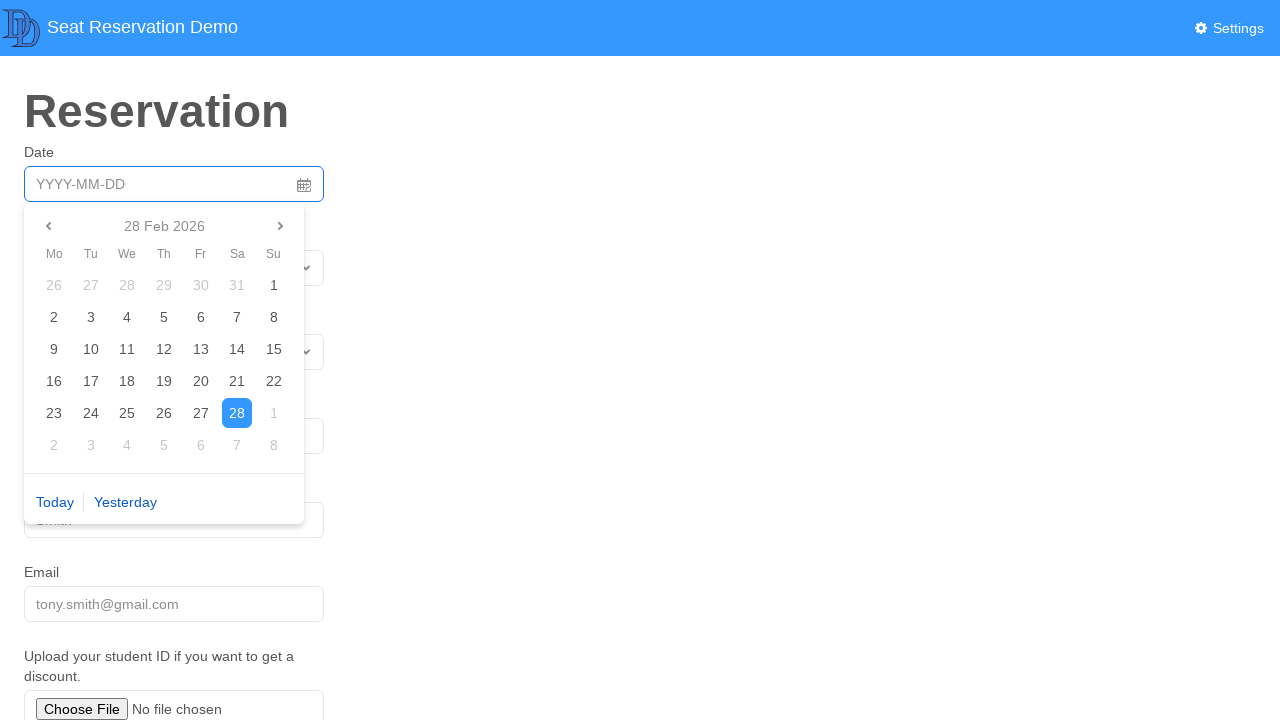

Selected today's date at (55, 502) on a[role="button"]:has-text("Today")
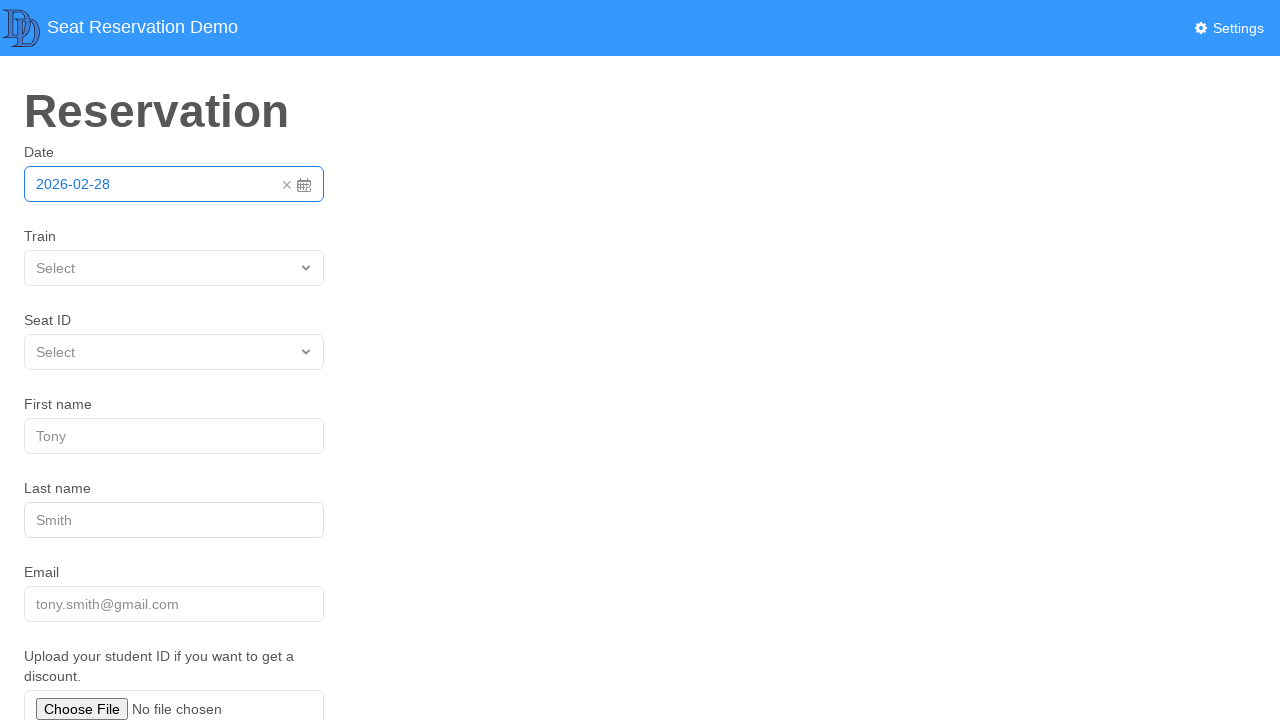

Opened train selection dropdown at (174, 268) on text=TrainSelect >> a[role="combobox"]
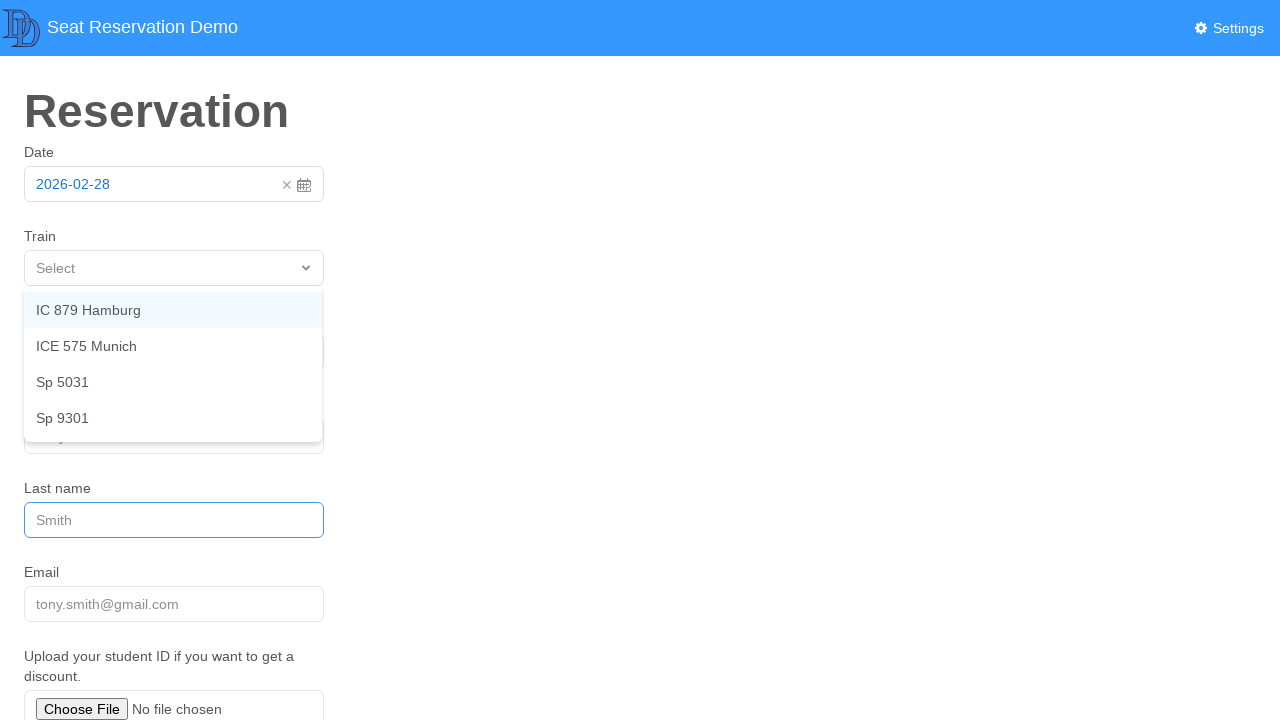

Selected train IC 879 Hamburg at (173, 310) on text=IC 879 Hamburg
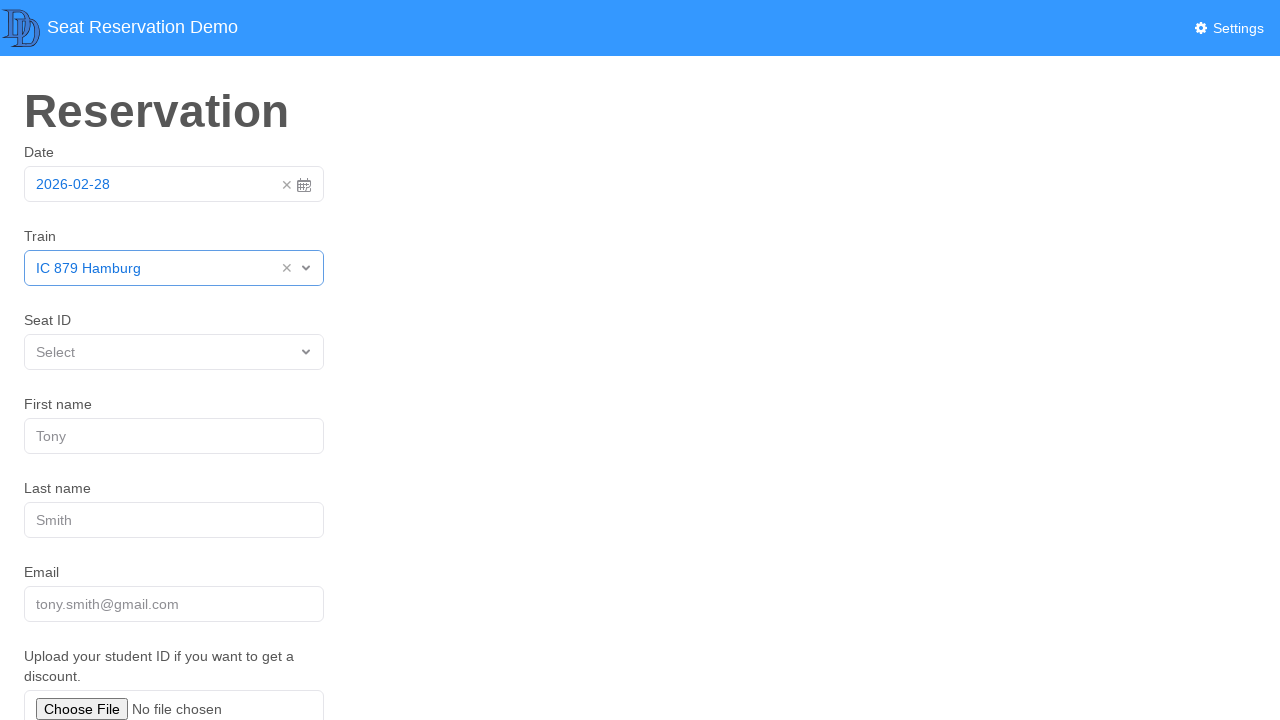

Opened seat selection dropdown at (174, 352) on a[role="combobox"]:has-text("Select")
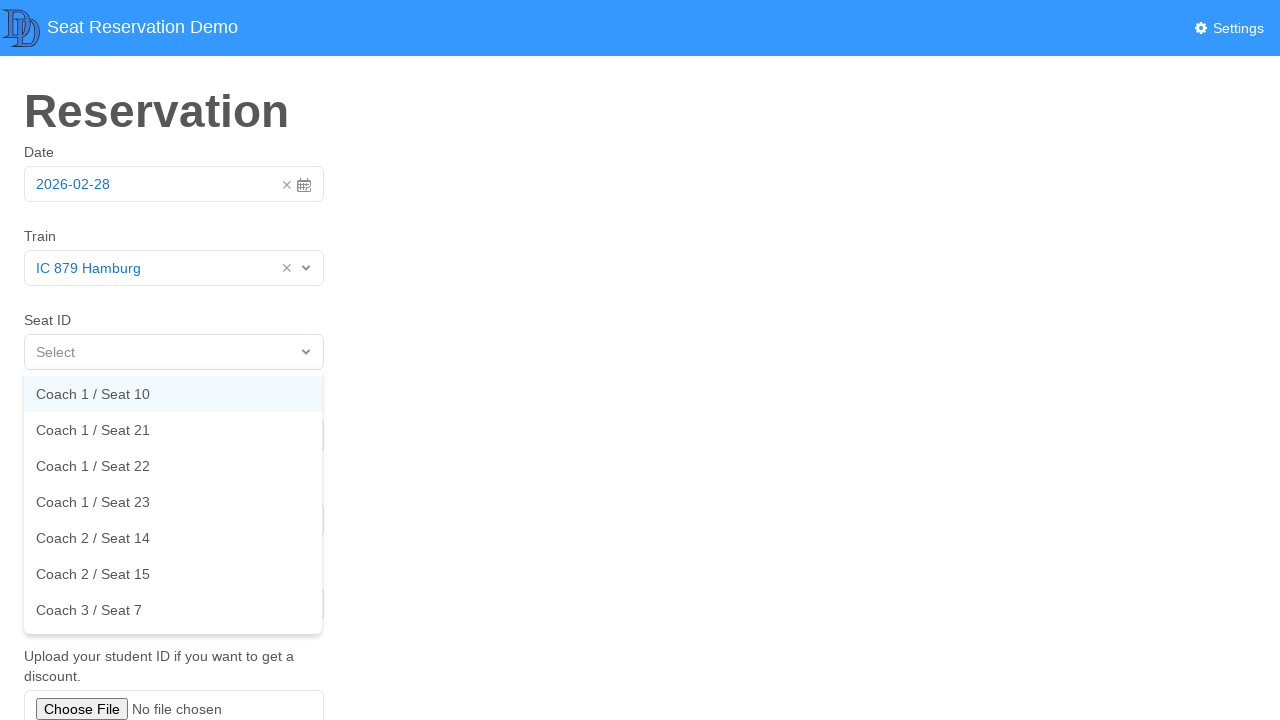

Selected Coach 1 / Seat 10 at (173, 394) on text=Coach 1 / Seat 10
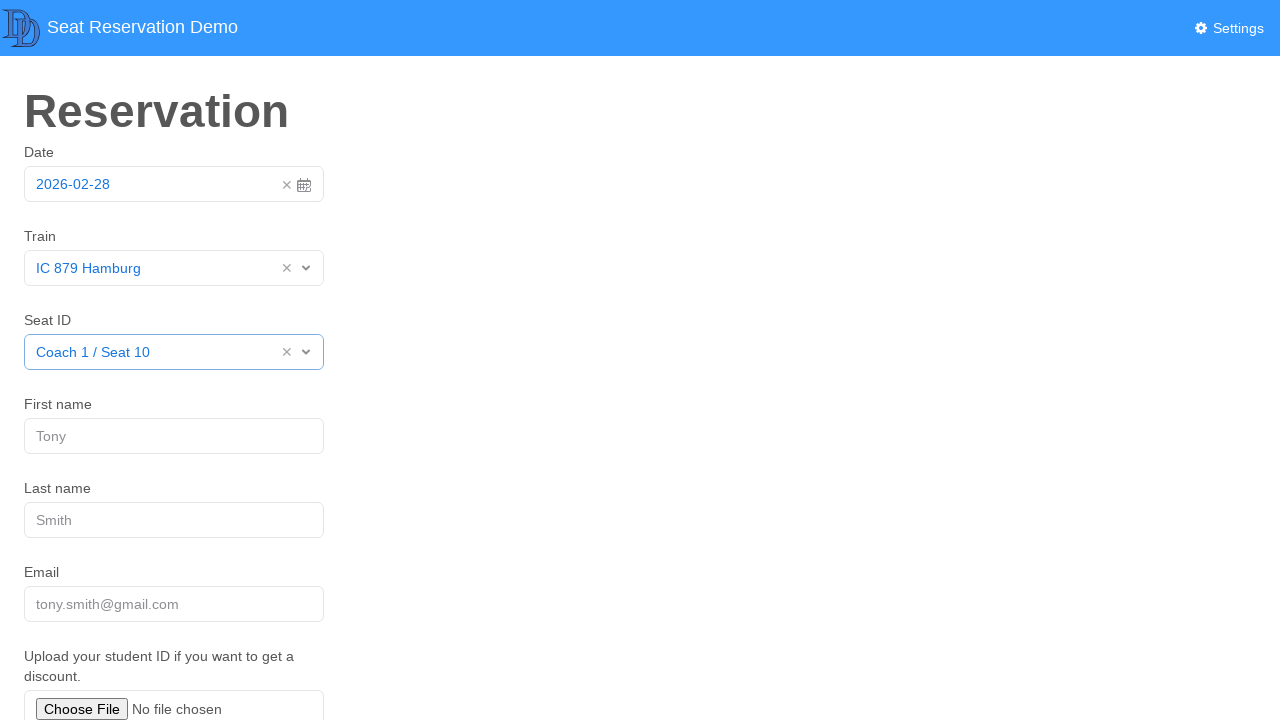

Clicked first name field at (174, 436) on [placeholder="Tony"]
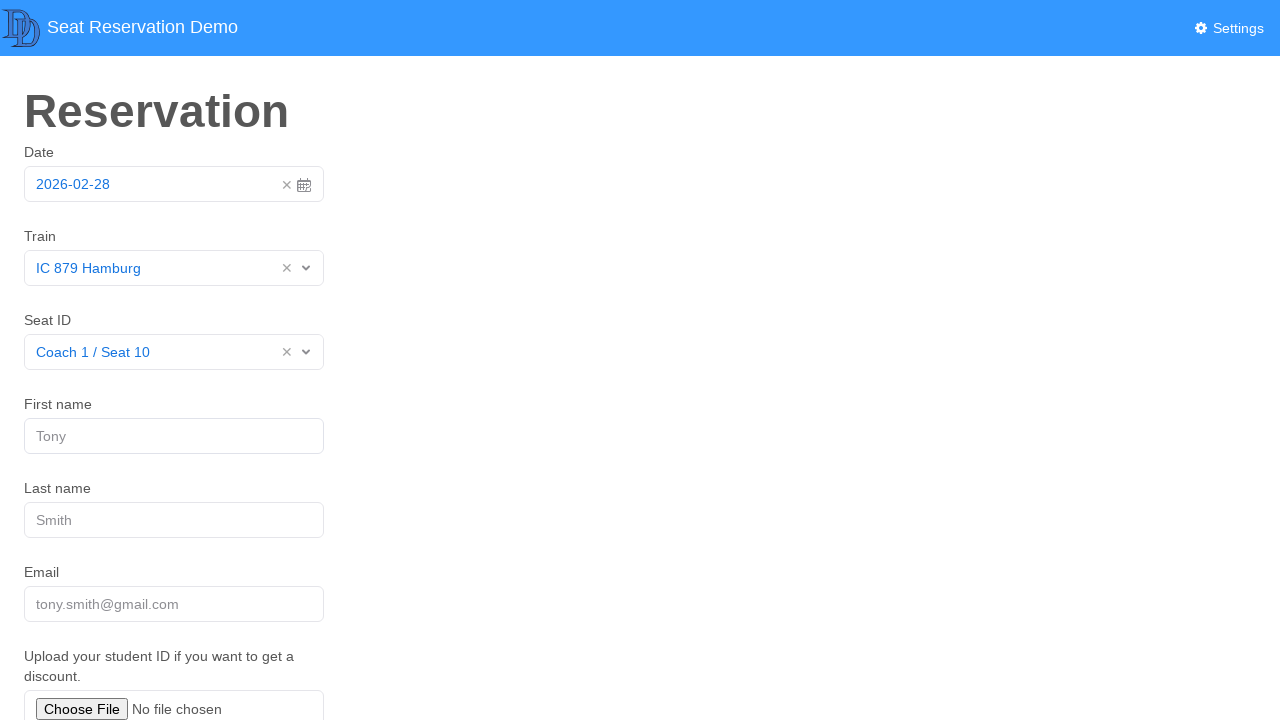

Filled first name with 'Jennifer' on [placeholder="Tony"]
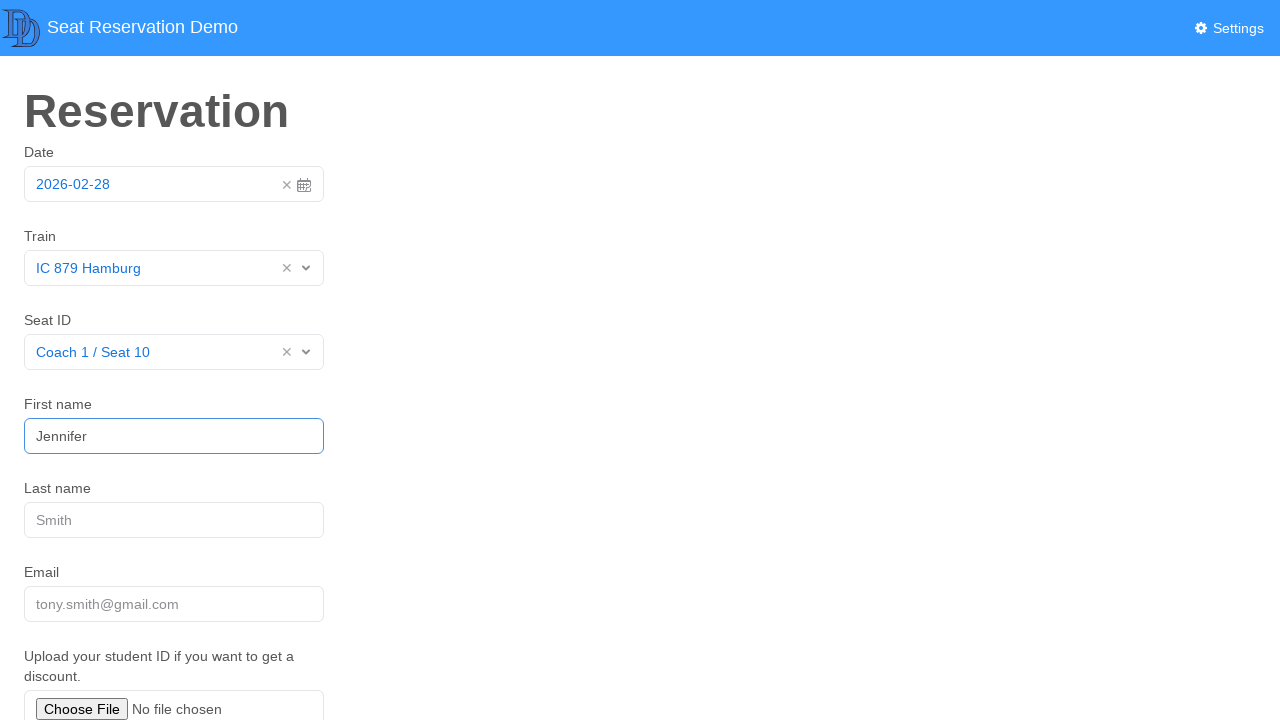

Clicked last name field at (174, 520) on [placeholder="Smith"]
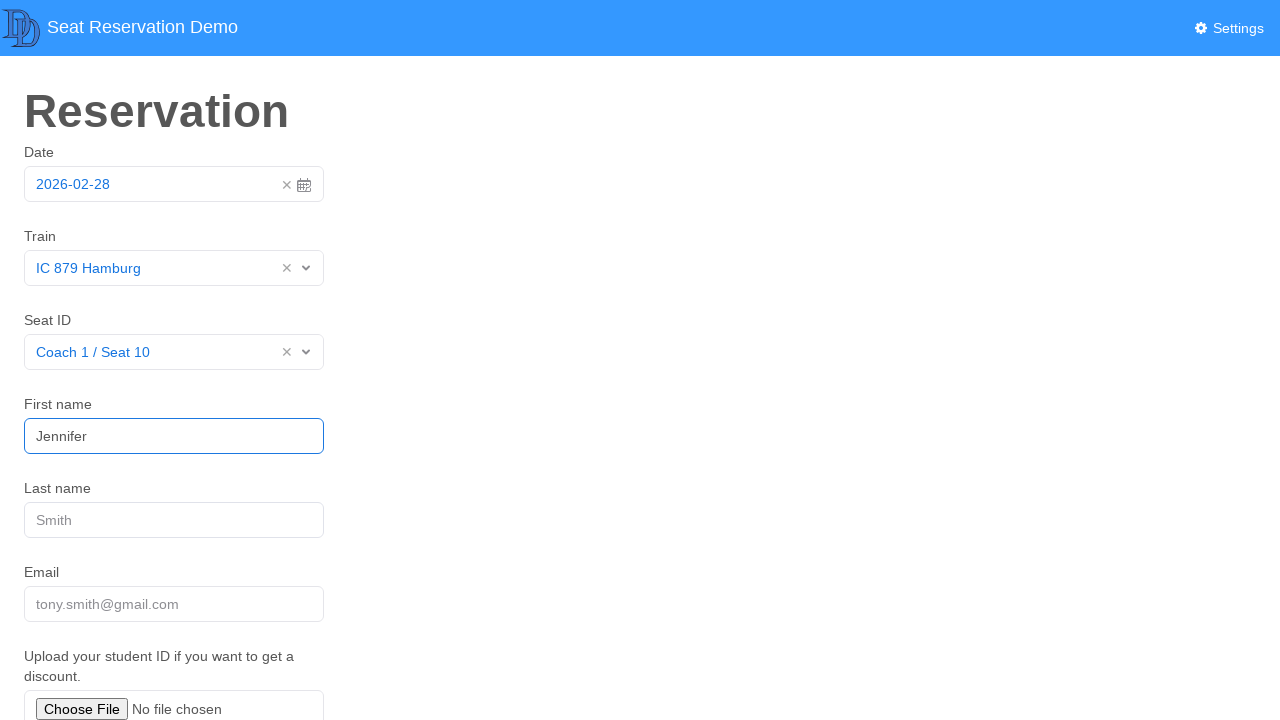

Filled last name with 'Martinez' on [placeholder="Smith"]
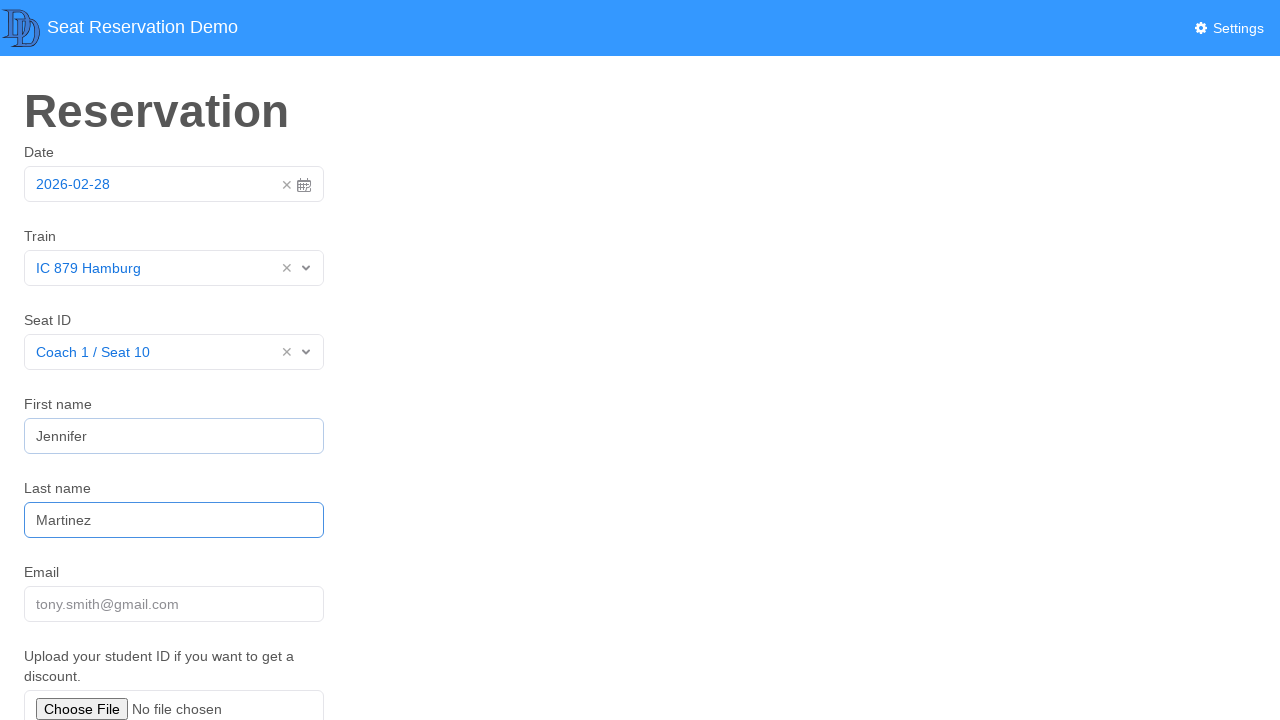

Clicked email field at (174, 604) on [placeholder="tony\.smith\@gmail\.com"]
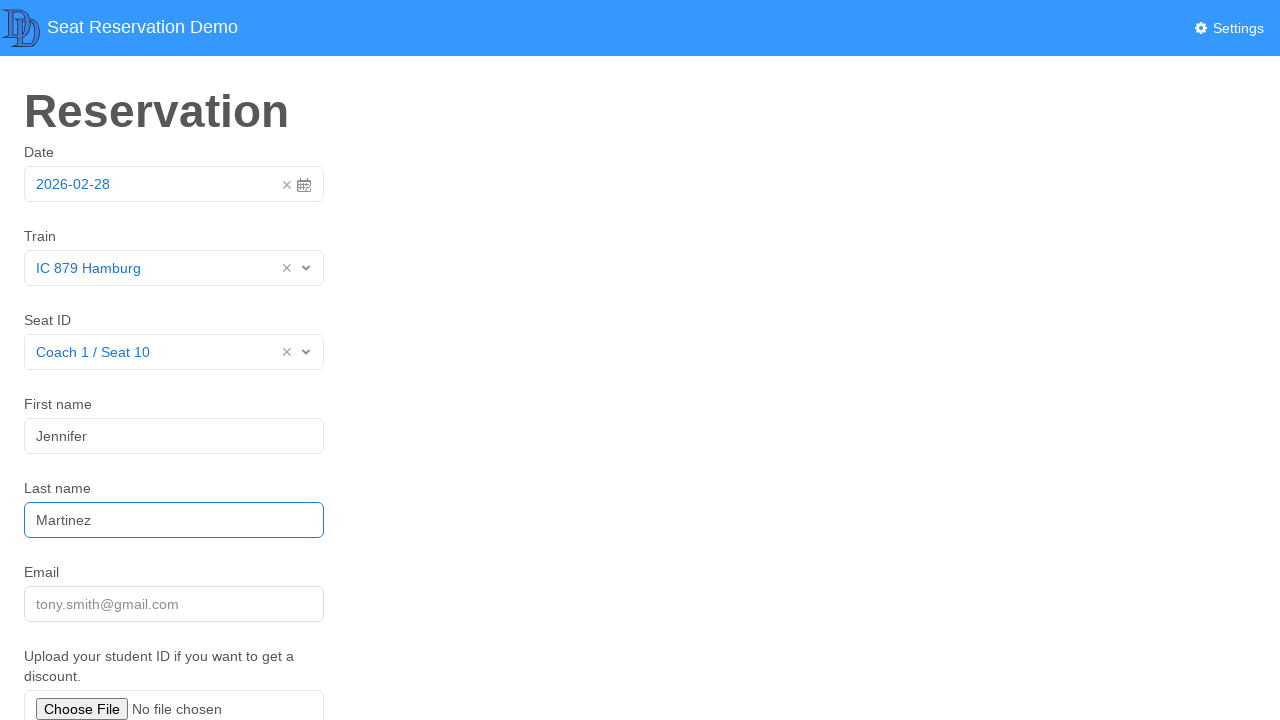

Filled email with 'jennifer.martinez@example.com' on [placeholder="tony\.smith\@gmail\.com"]
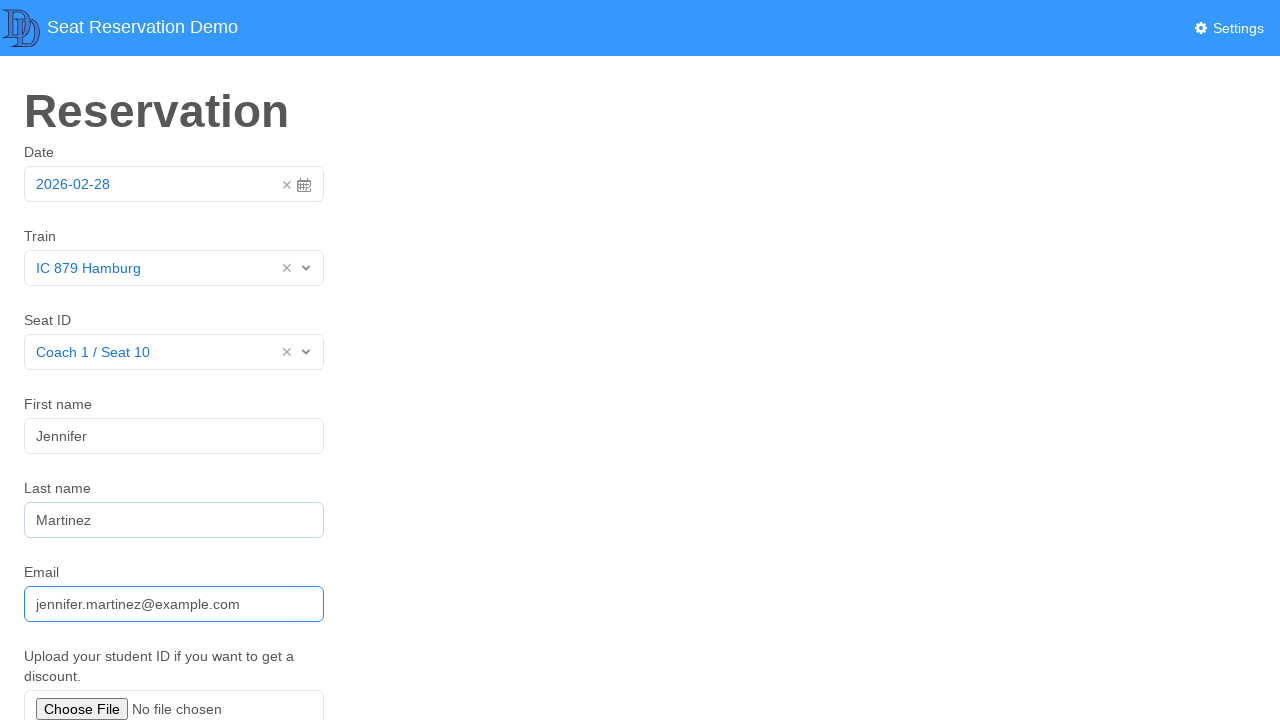

Clicked Submit button to create reservation at (58, 576) on text=Submit
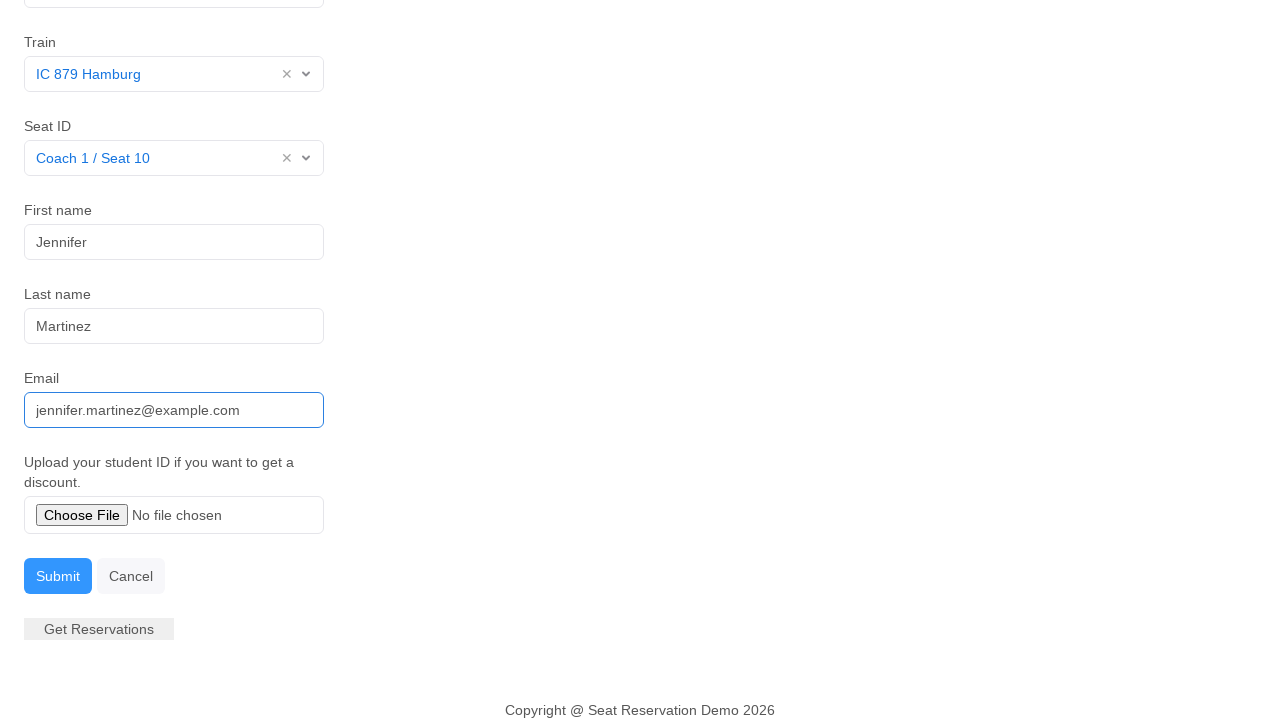

Handled confirmation dialog
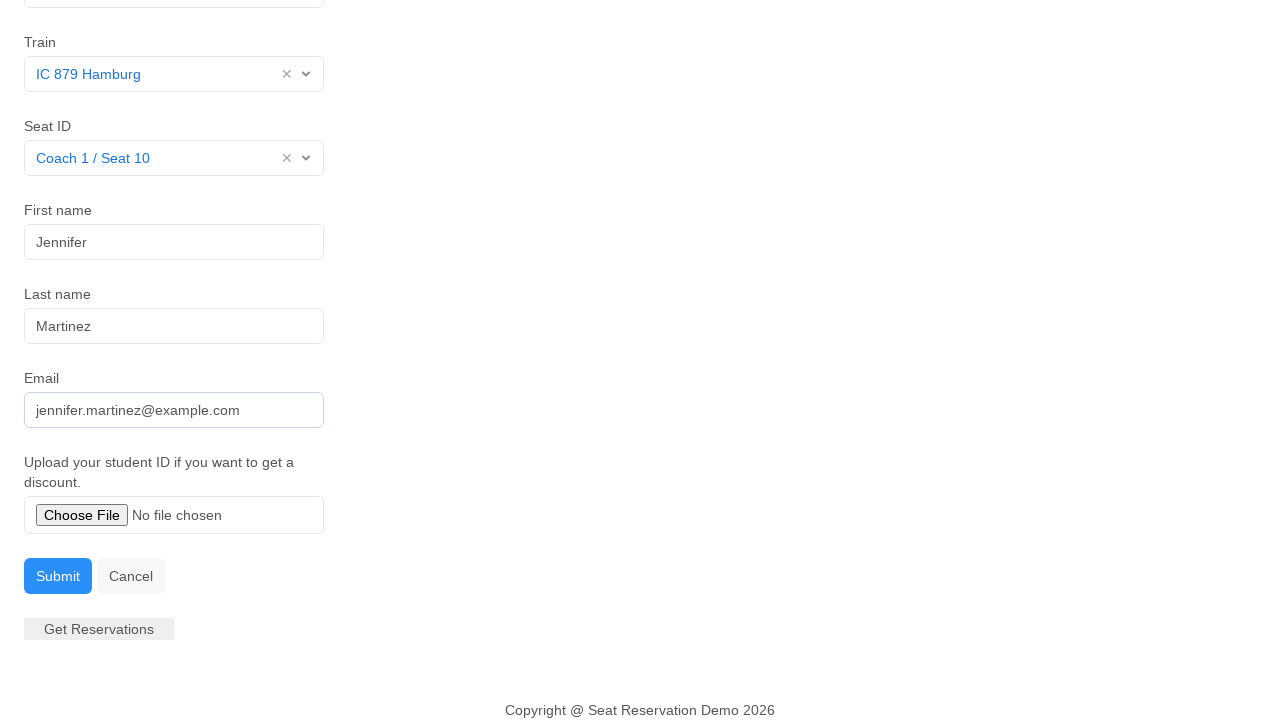

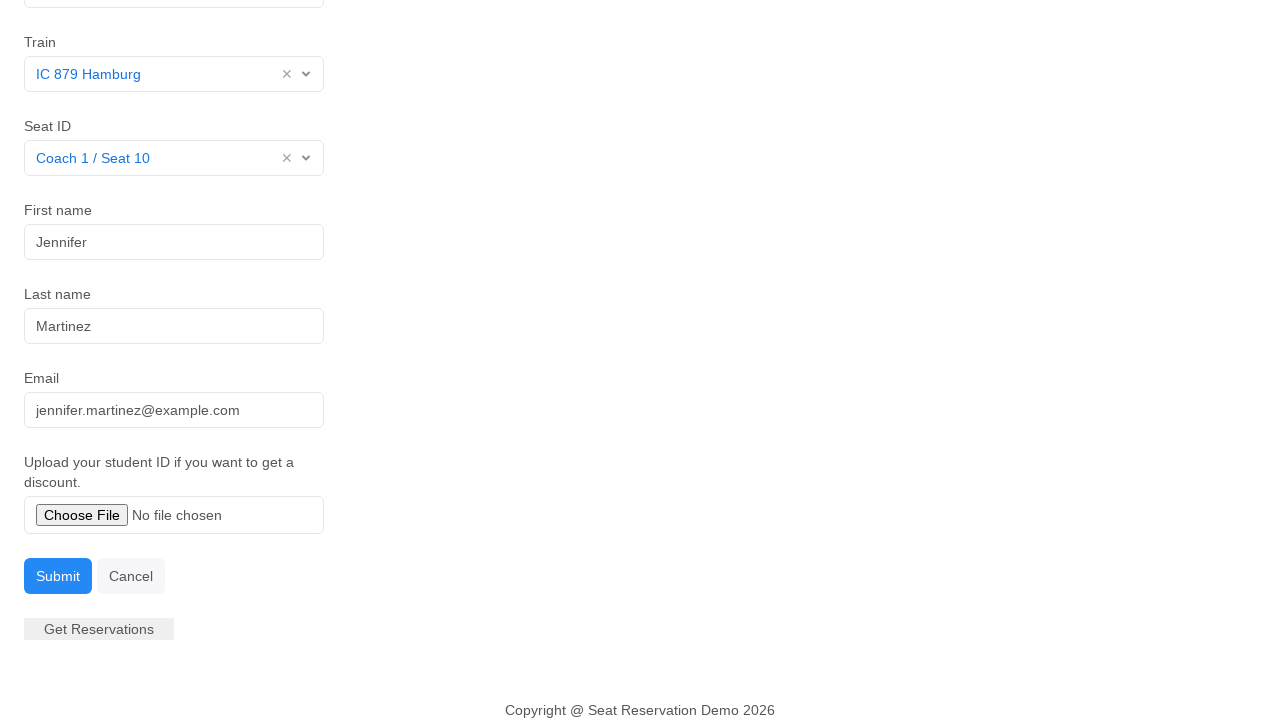